Navigates to the Zee5 streaming platform homepage and waits for the page to load

Starting URL: https://www.zee5.com/

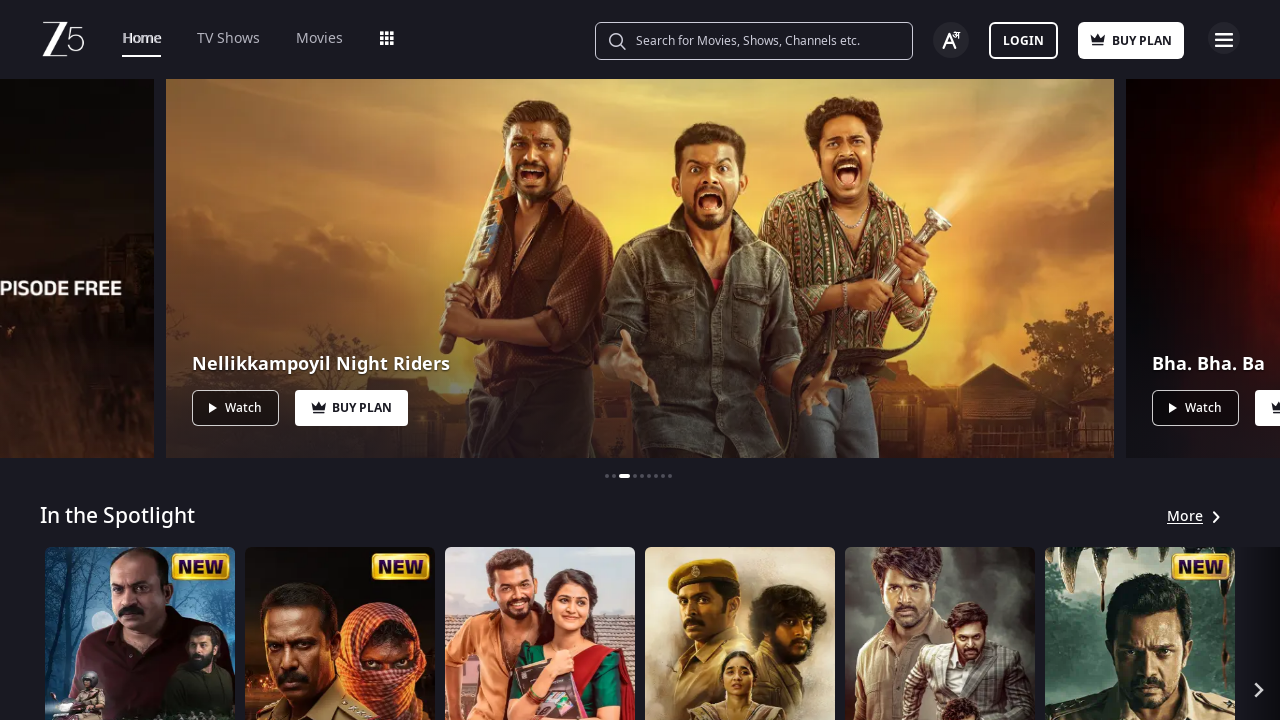

Waited for page DOM to fully load on Zee5 homepage
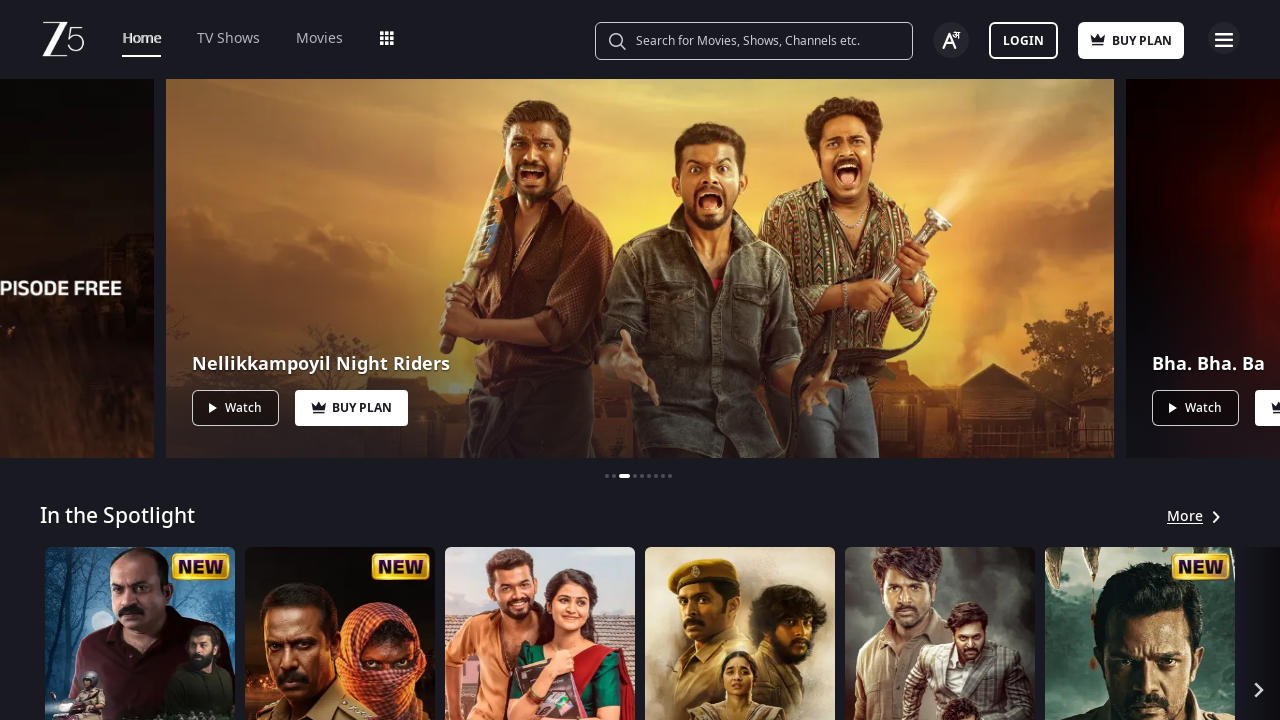

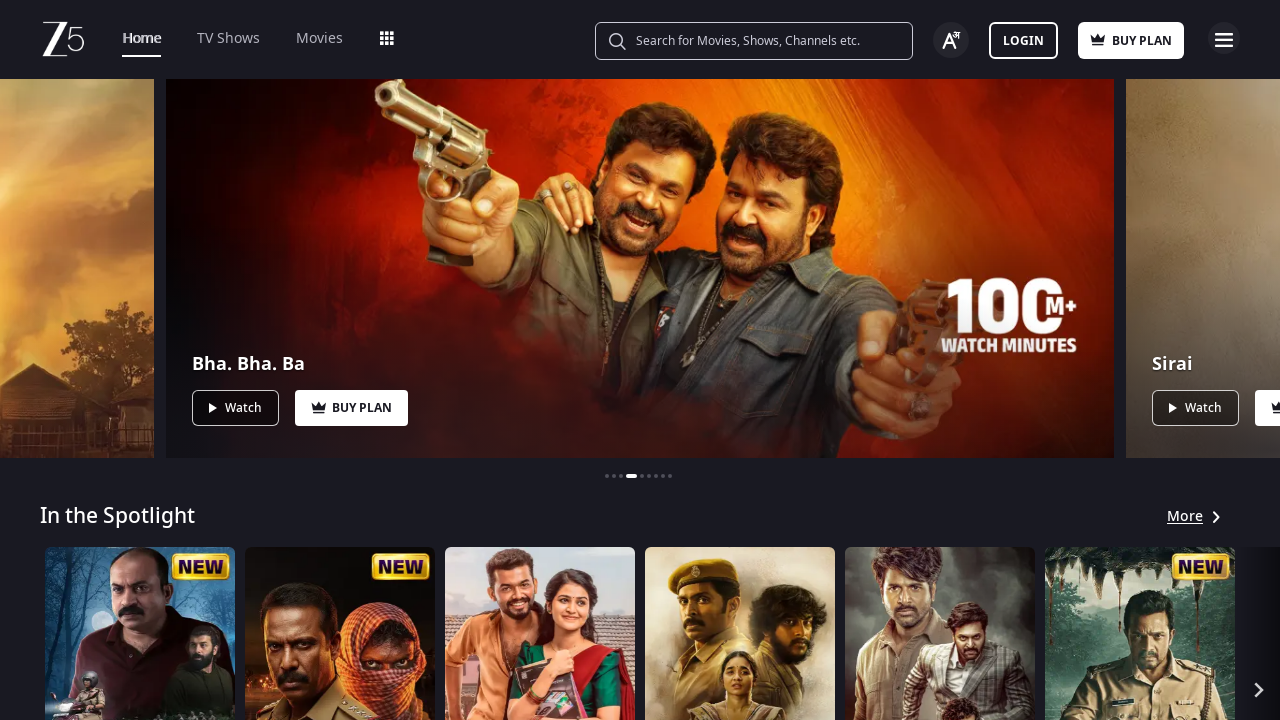